Tests different button click types including double click, right click, and regular click, verifying the appropriate message appears for each action.

Starting URL: https://demoqa.com/buttons

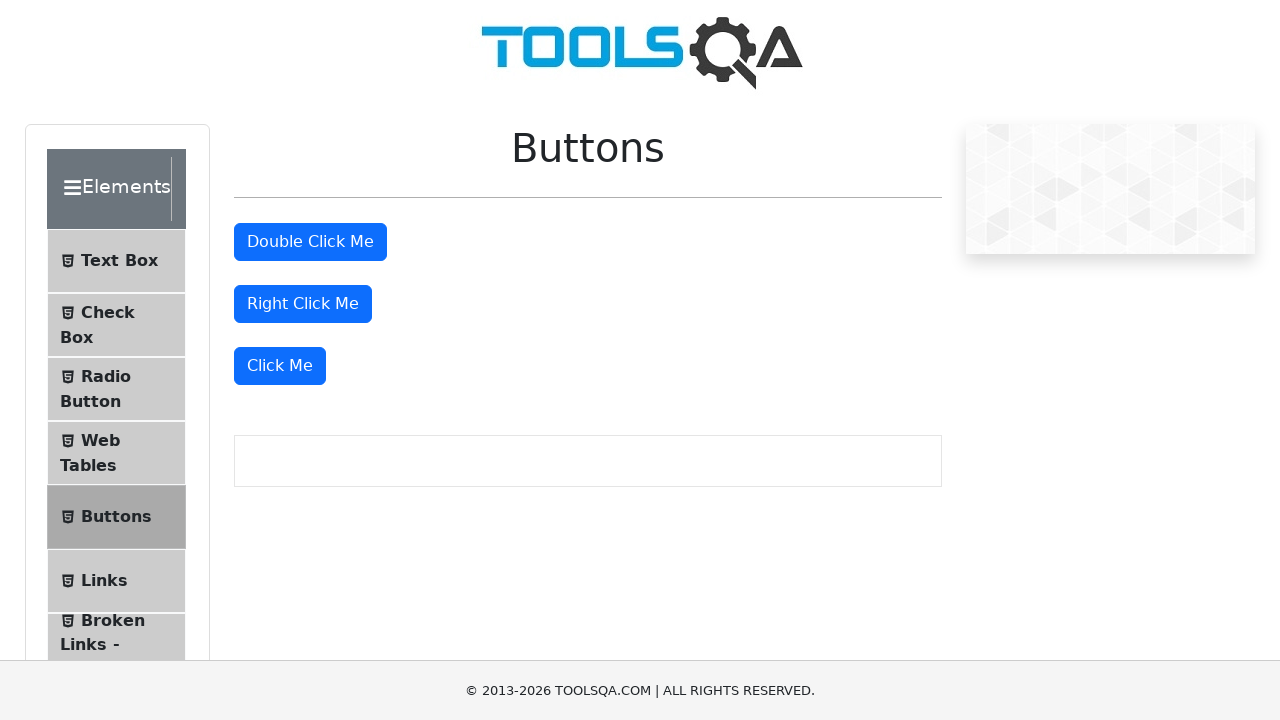

Double clicked the double click button at (310, 242) on #doubleClickBtn
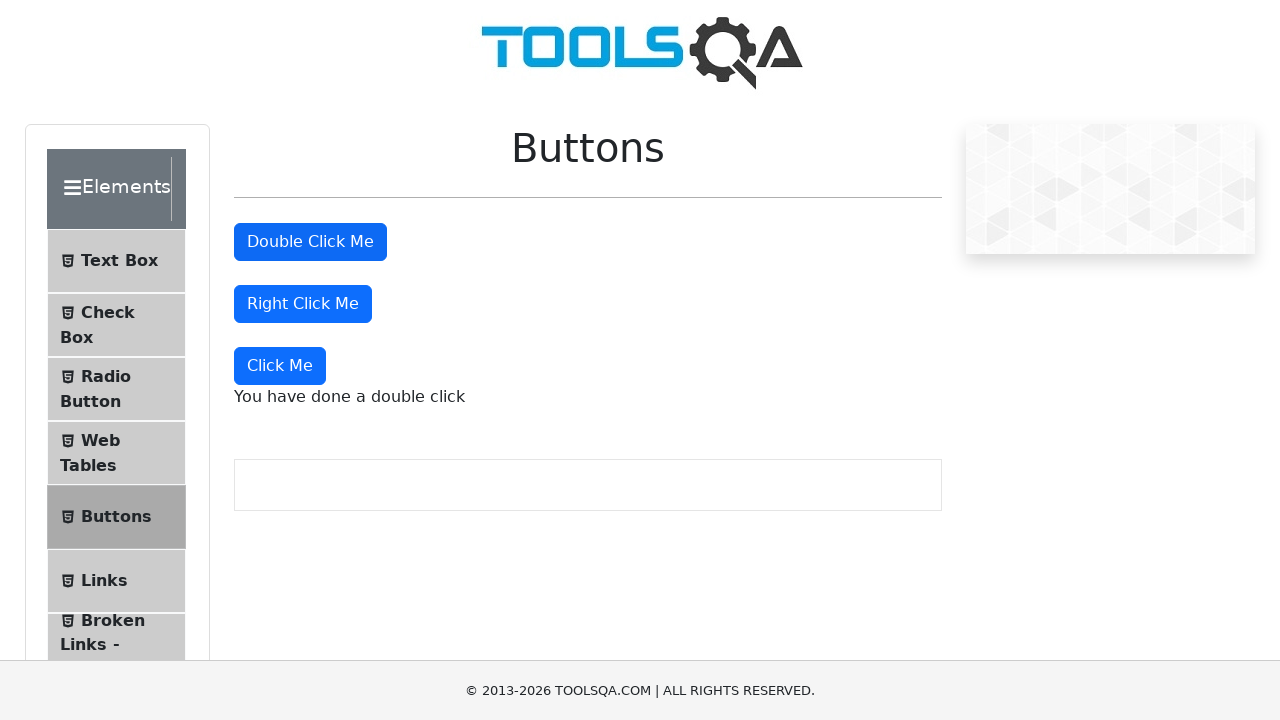

Double click message appeared
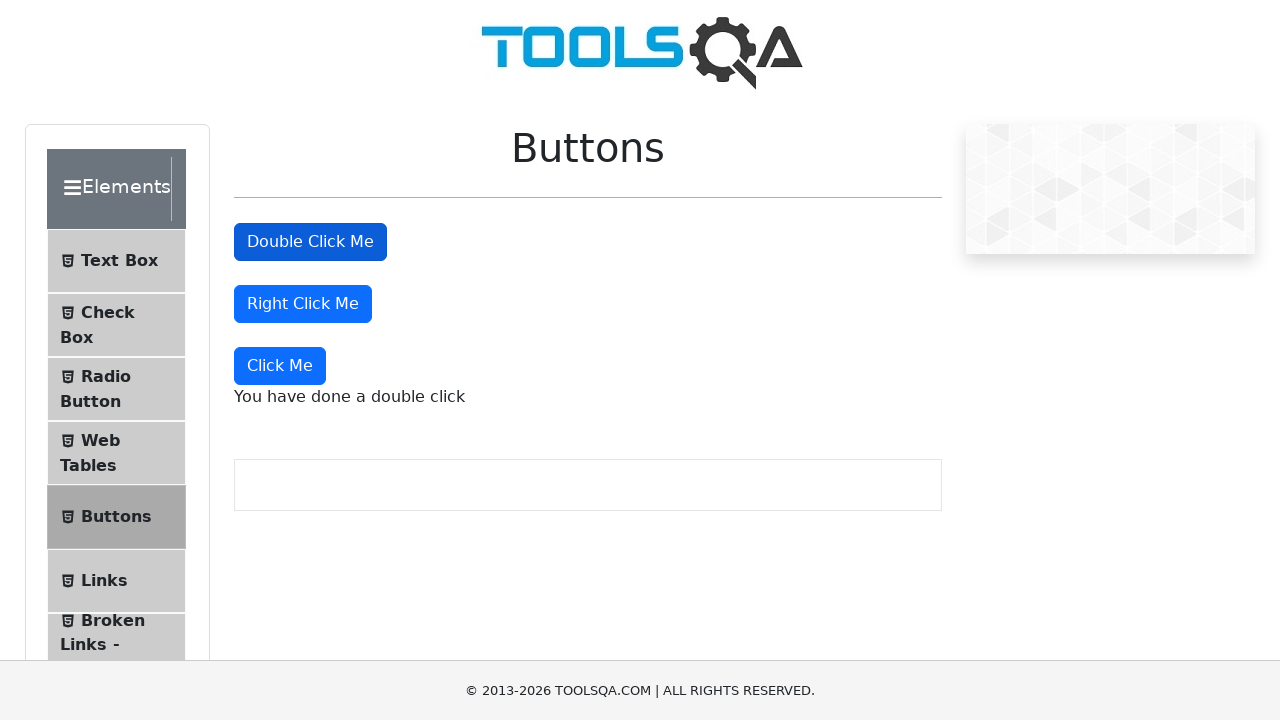

Right clicked the right click button at (303, 304) on #rightClickBtn
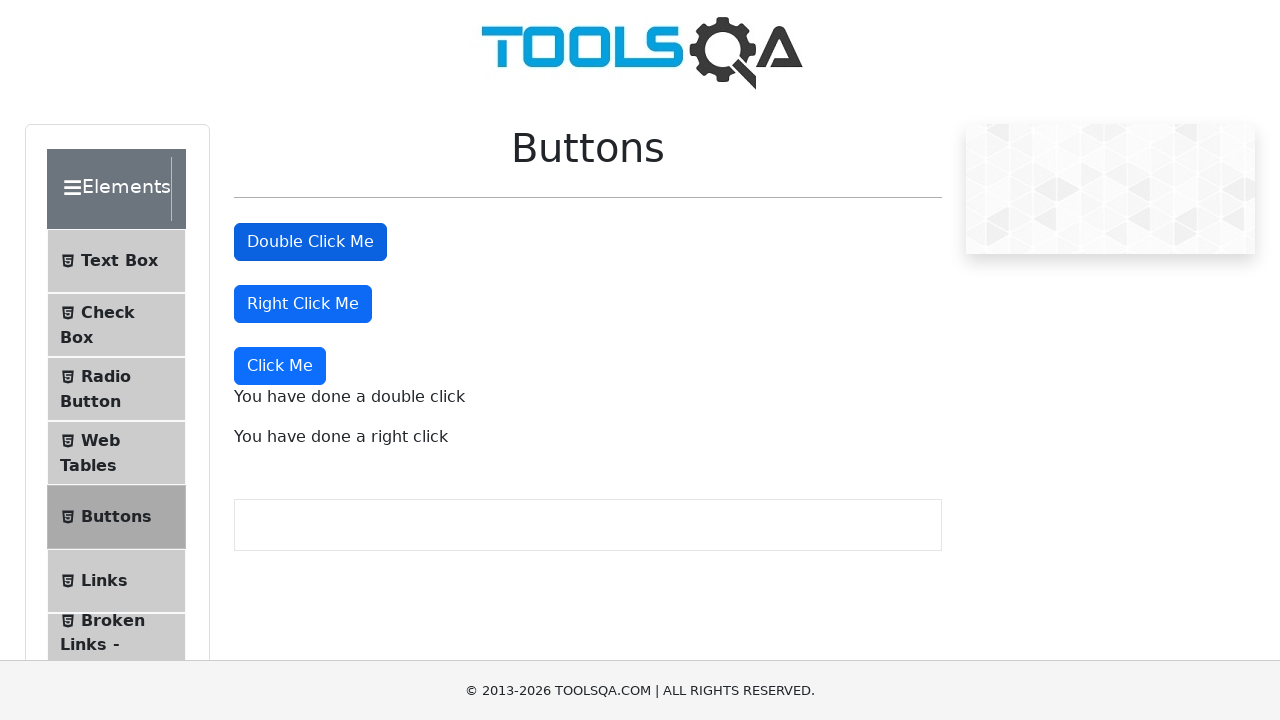

Right click message appeared
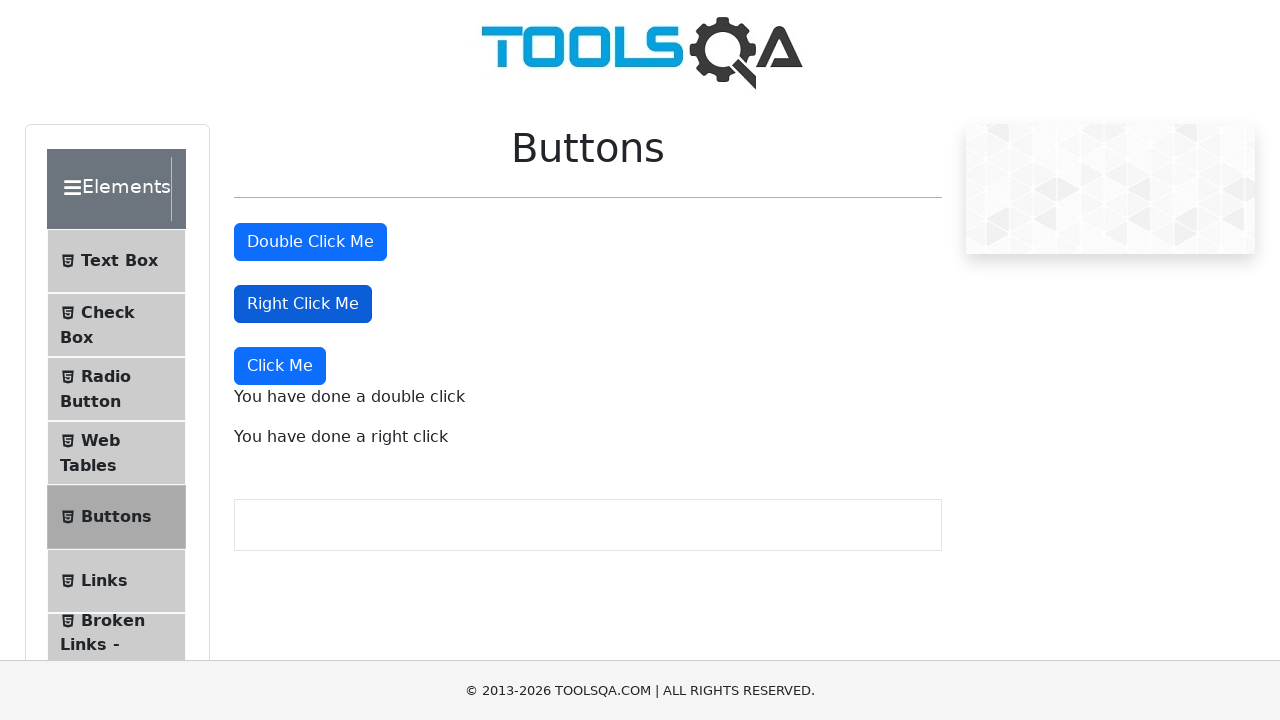

Clicked the dynamic click button at (280, 366) on xpath=//button[text()='Click Me']
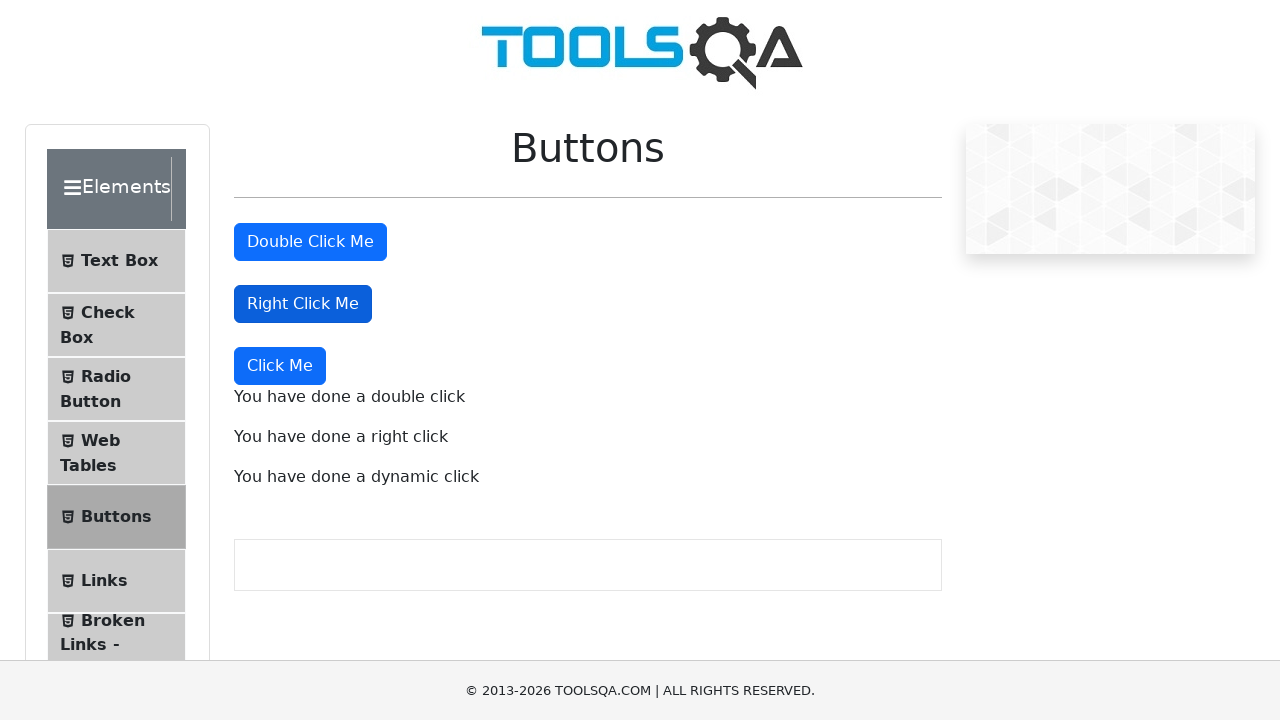

Dynamic click message appeared
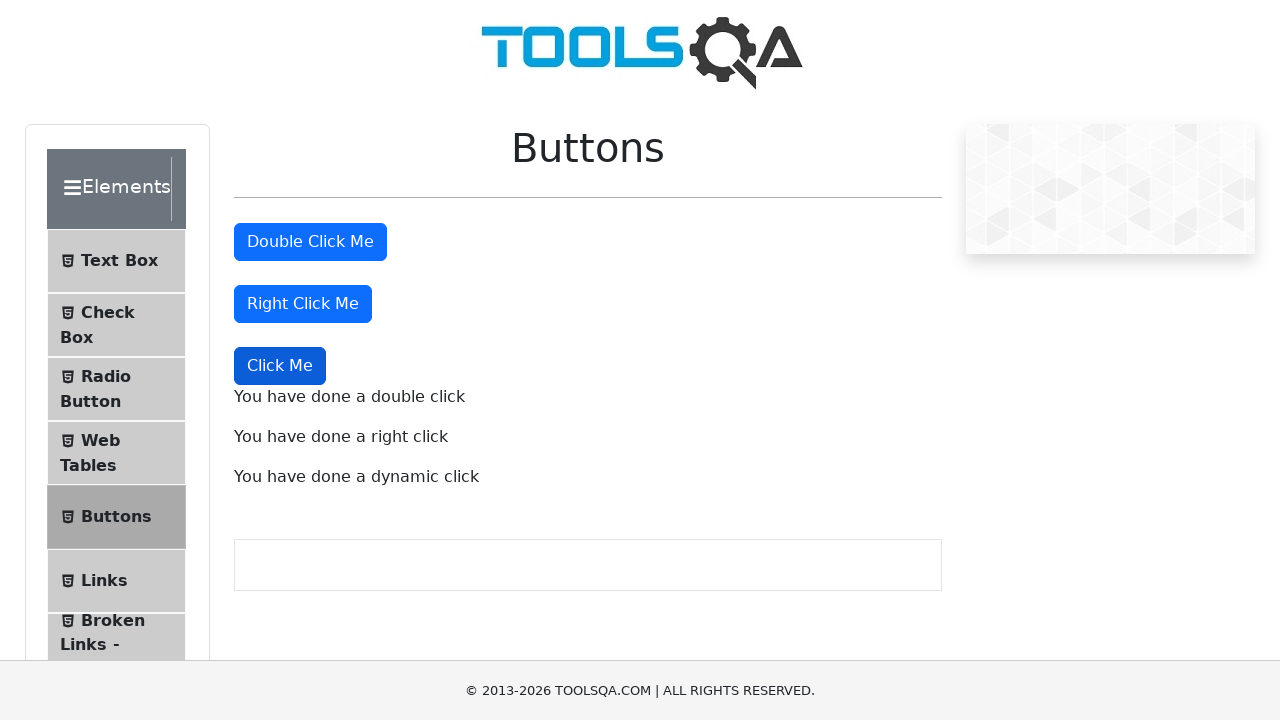

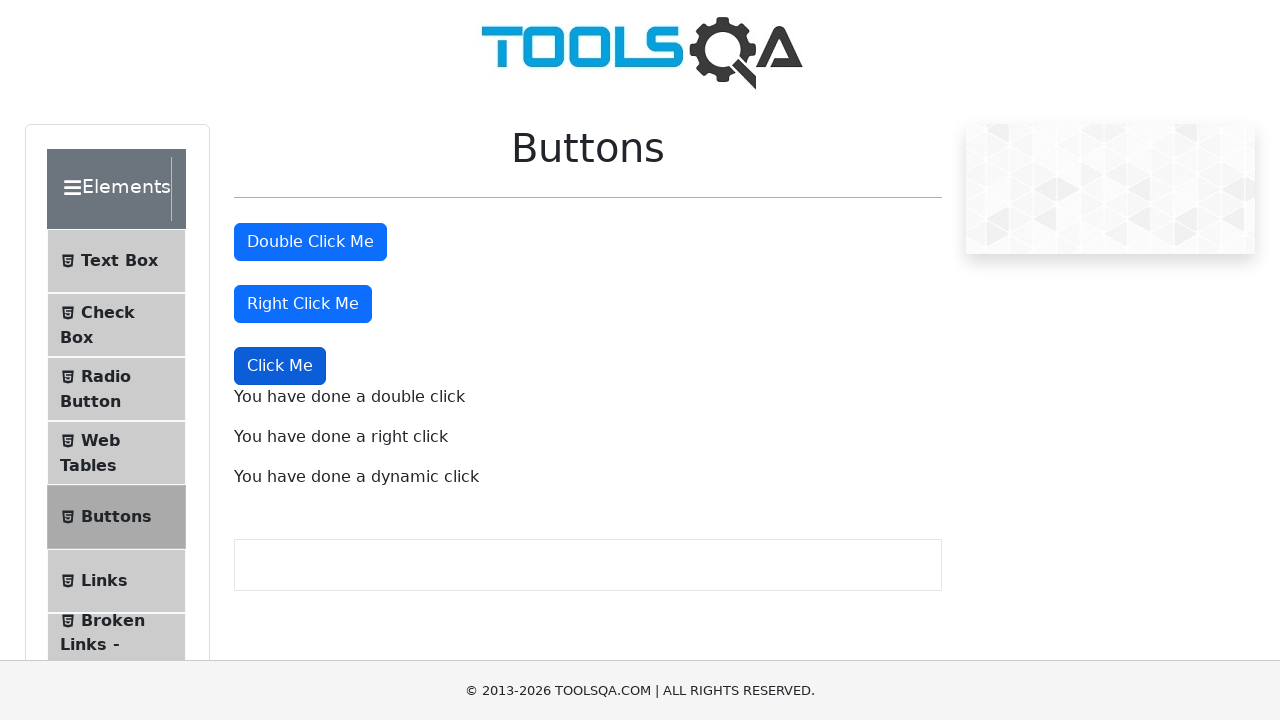